Tests drag and drop functionality by dragging a football element to two different drop zones and verifying the drop was successful

Starting URL: https://training-support.net/webelements/drag-drop

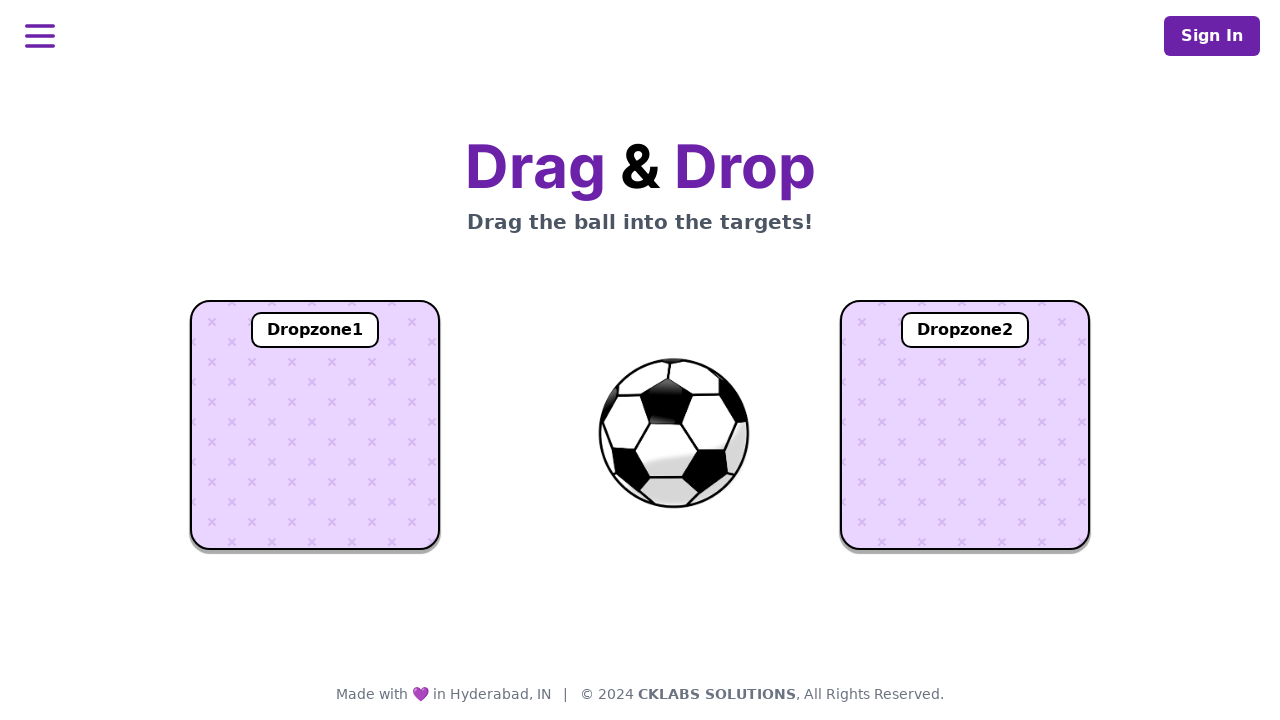

Navigated to drag and drop test page
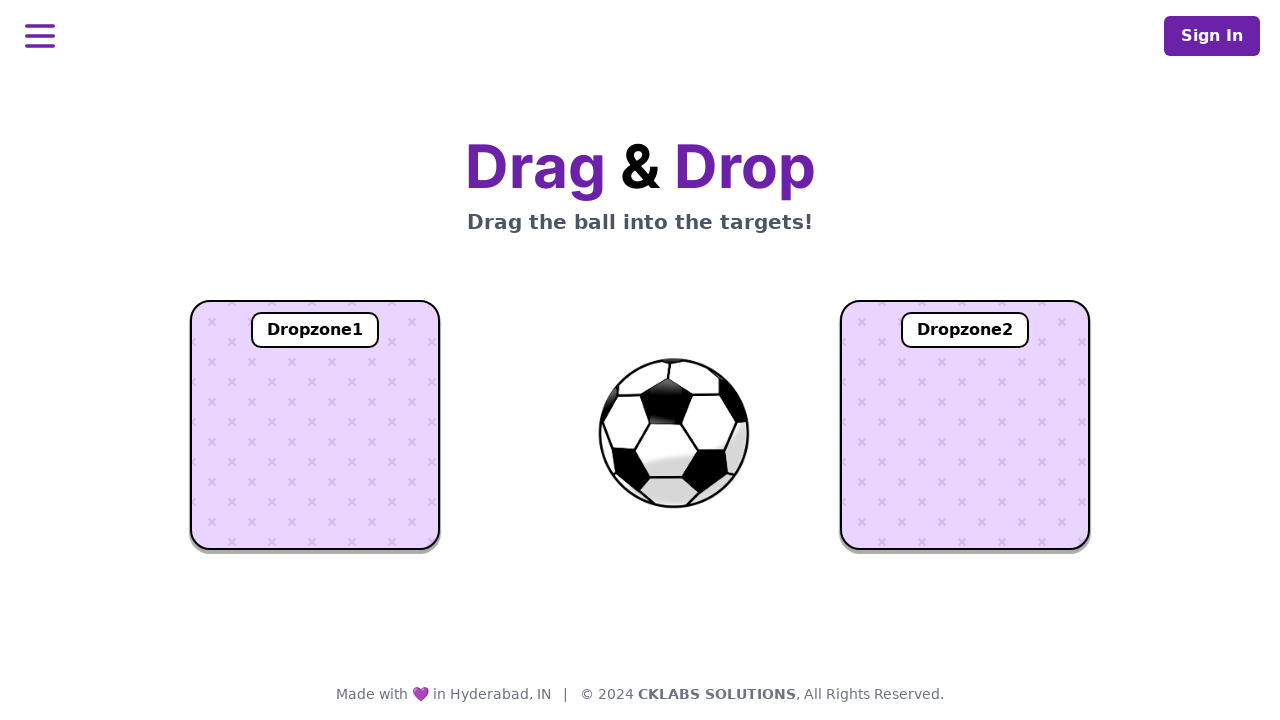

Located football element
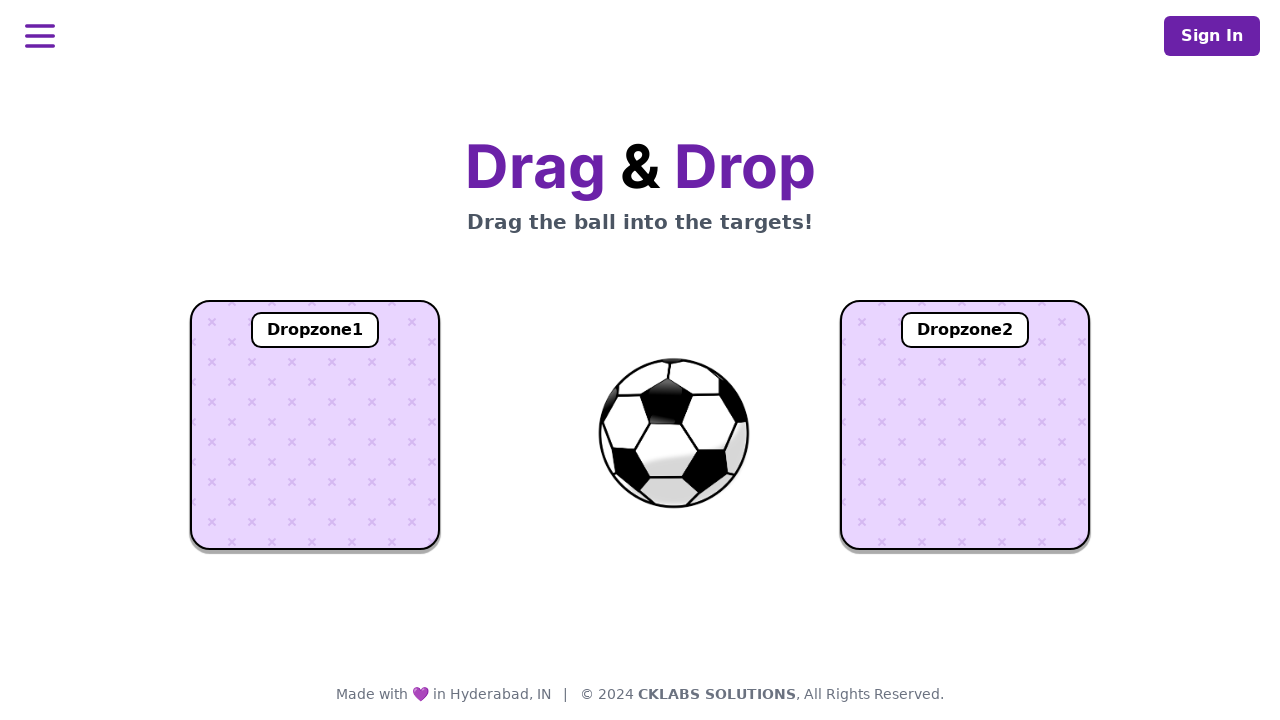

Located dropzone 1 element
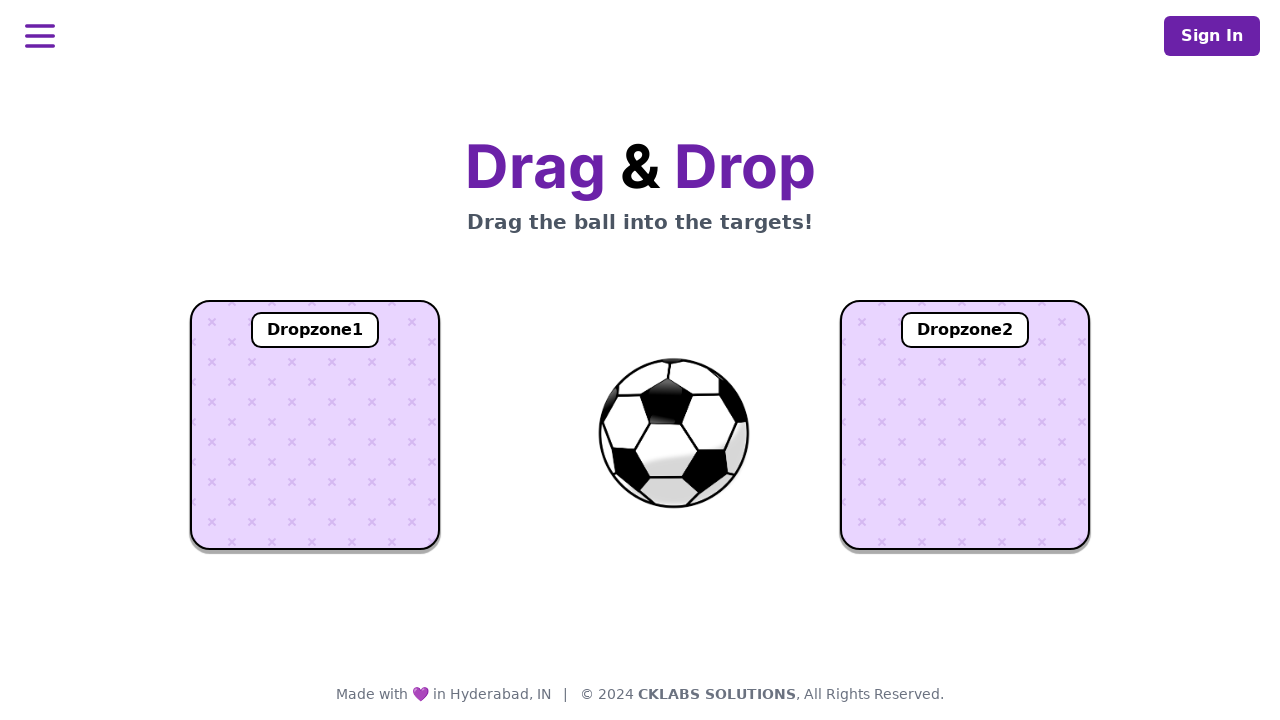

Located dropzone 2 element
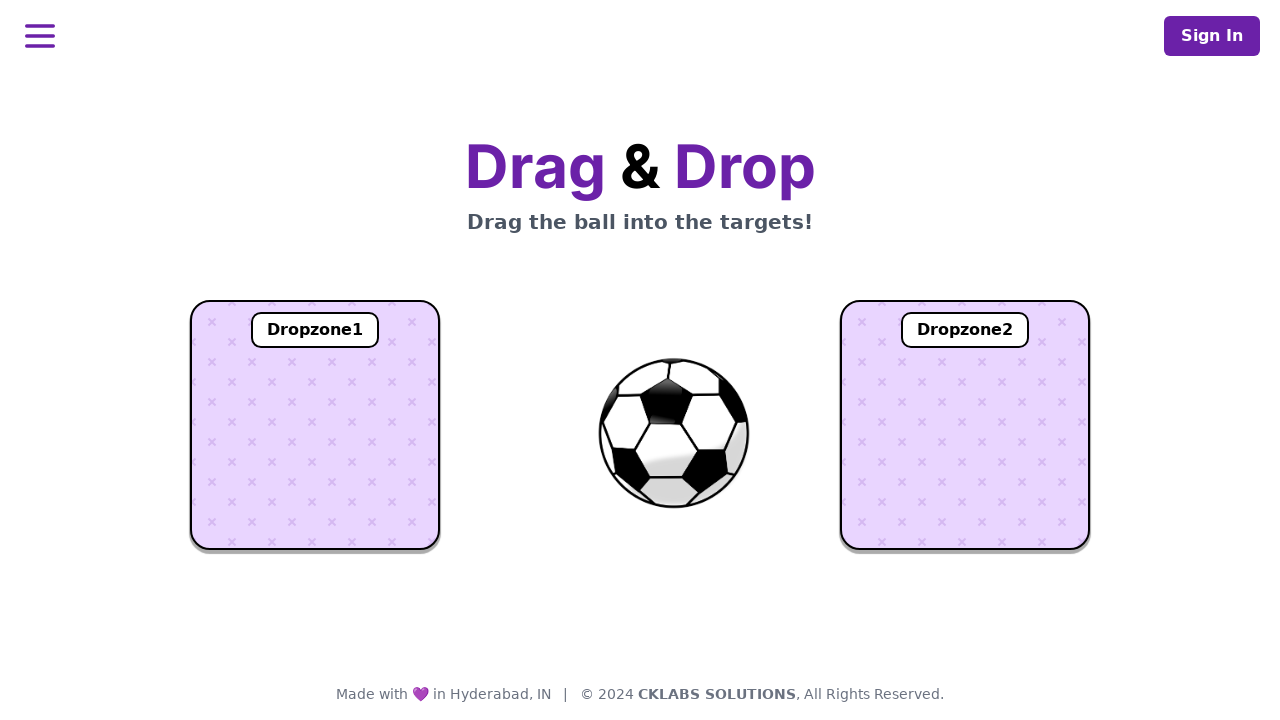

Dragged football element to dropzone 1 at (315, 425)
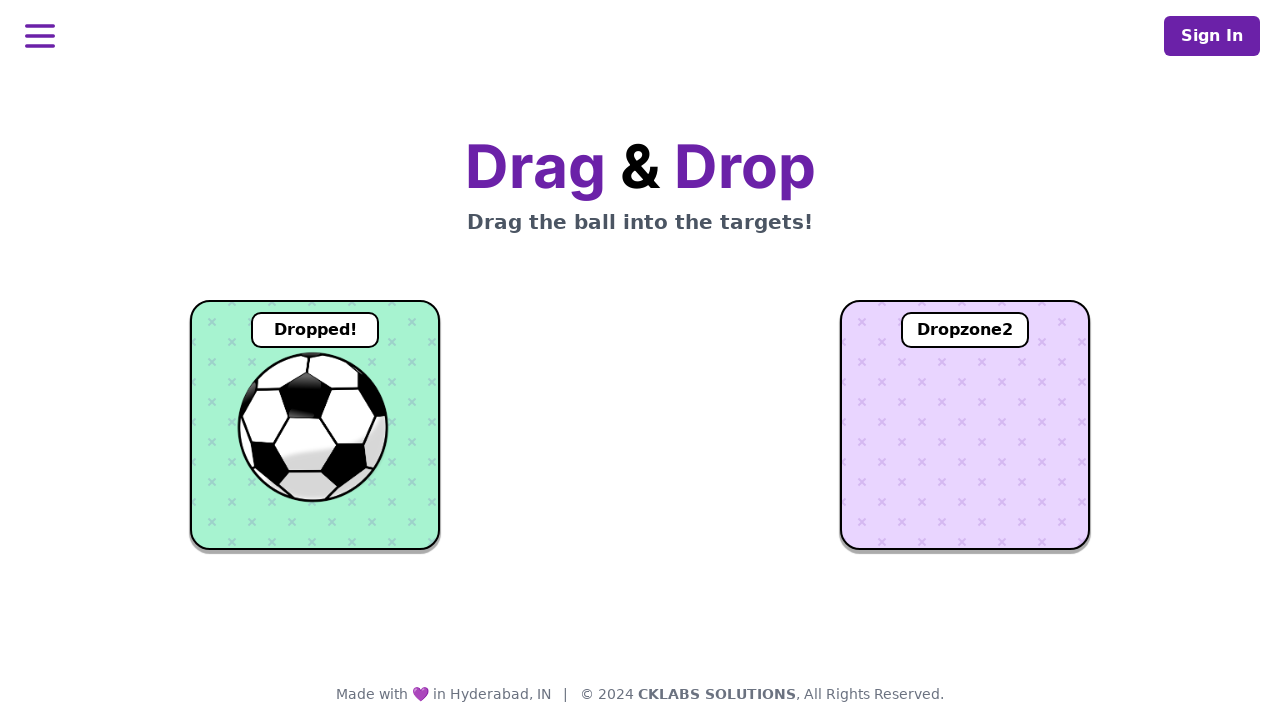

Verified football was successfully dropped in dropzone 1
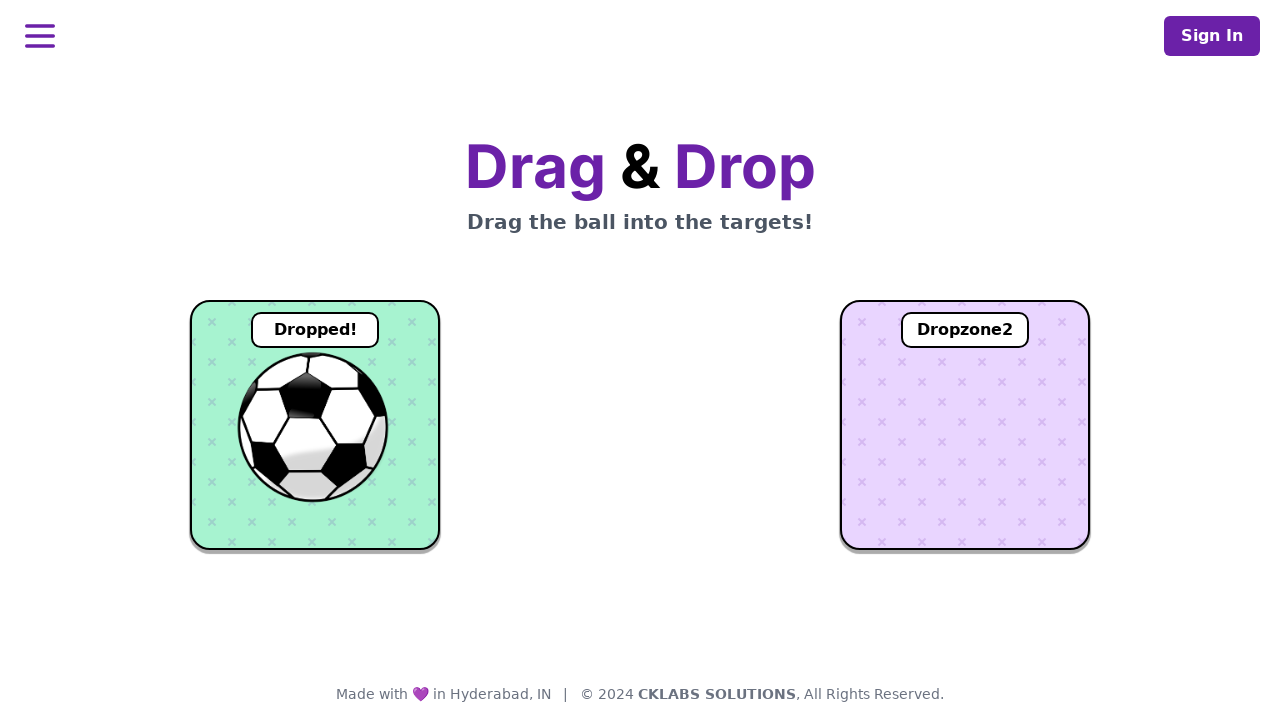

Dragged football element to dropzone 2 at (965, 425)
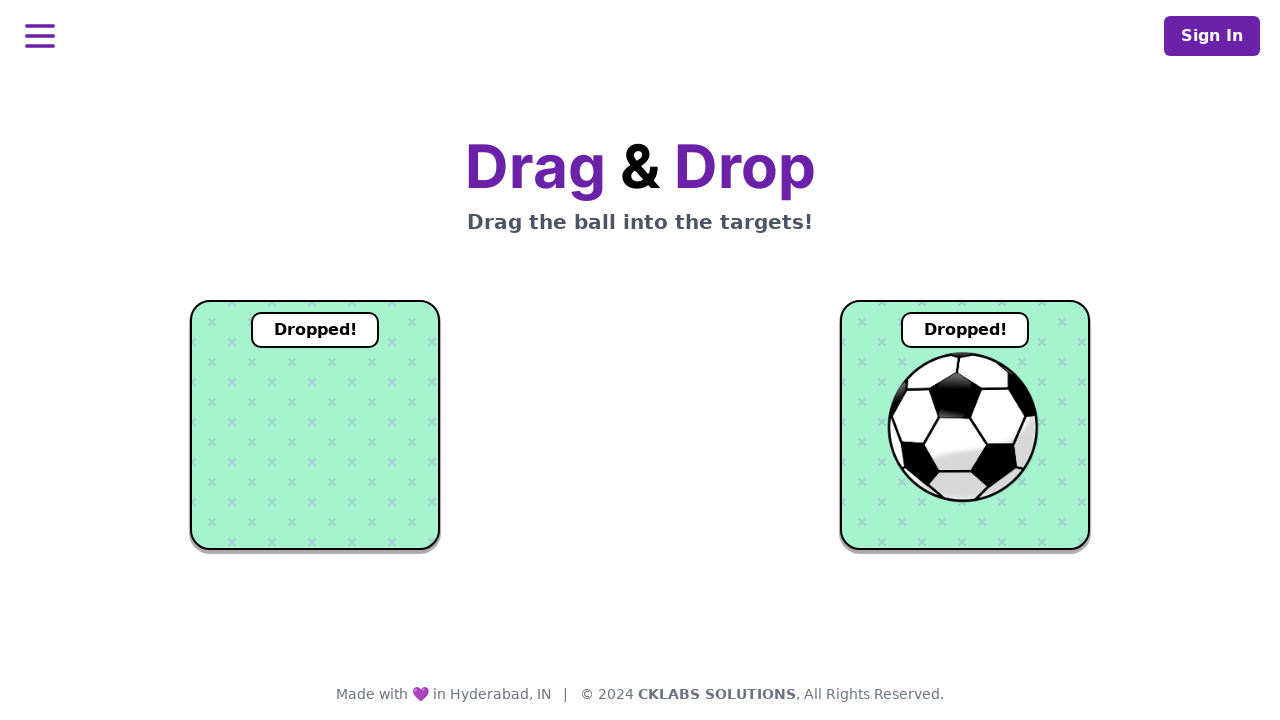

Verified football was successfully dropped in dropzone 2
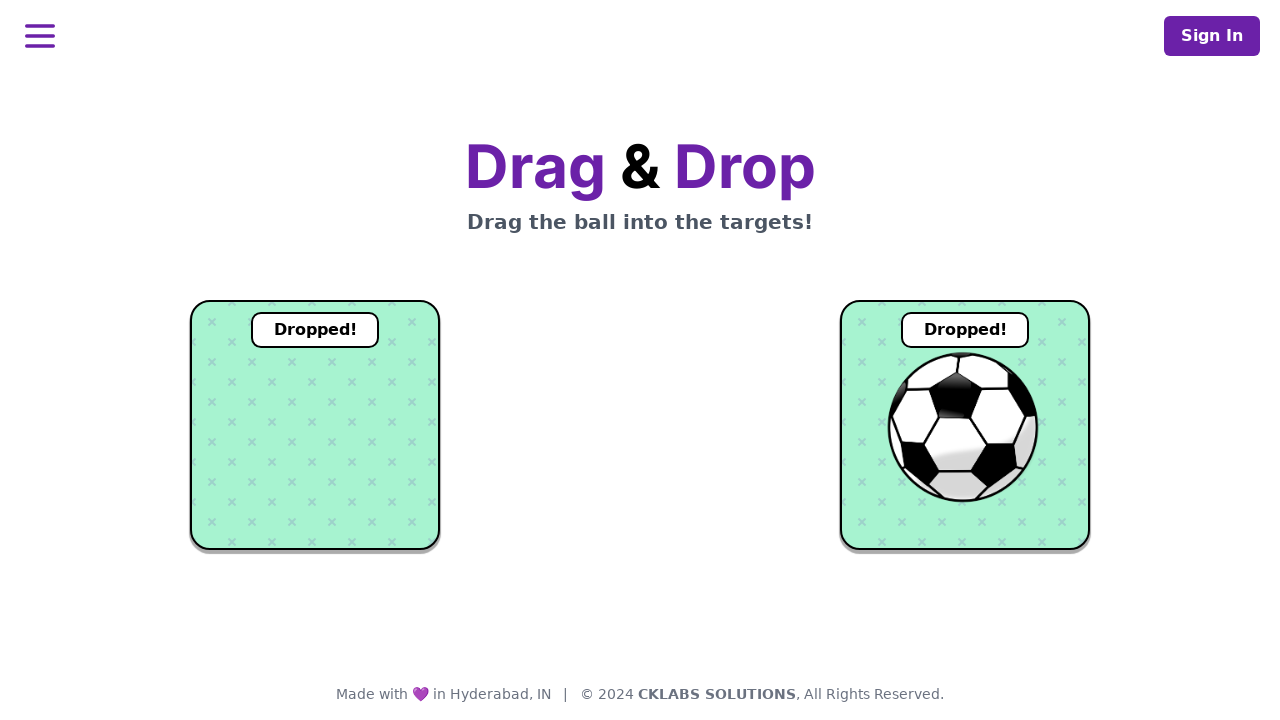

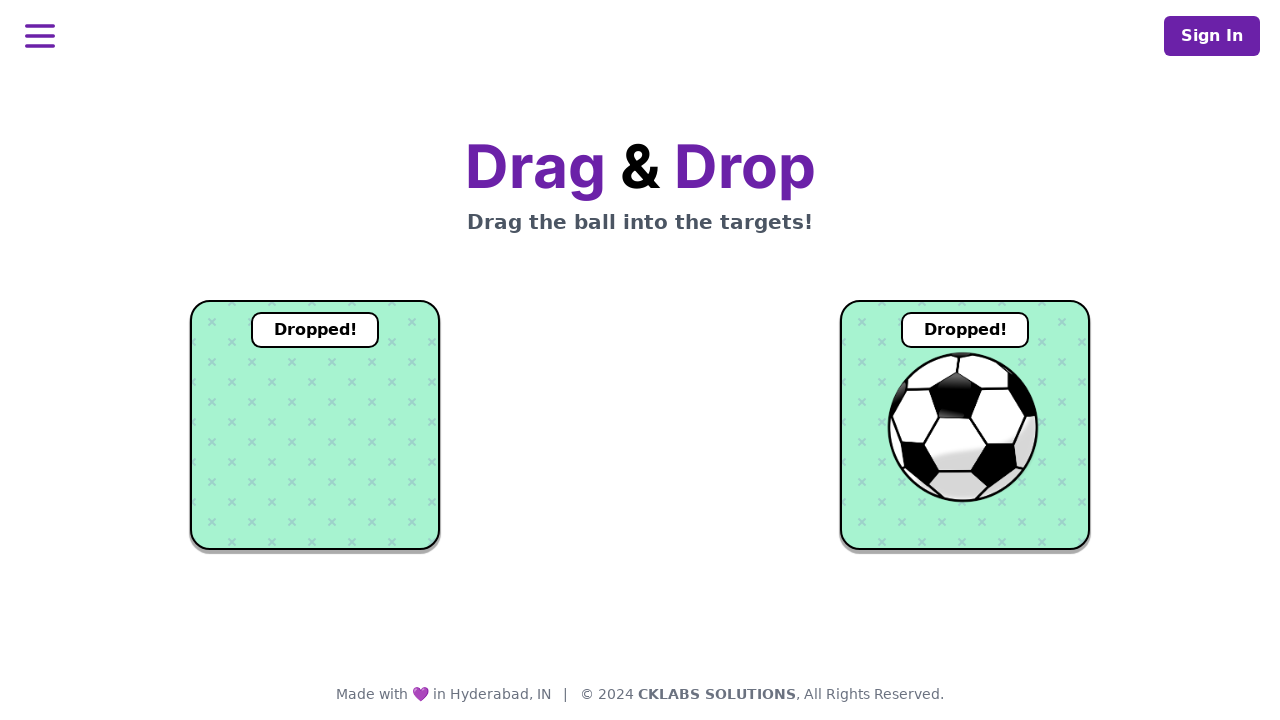